Tests hover action by moving the mouse over an element on the page

Starting URL: https://the-internet.herokuapp.com/hovers

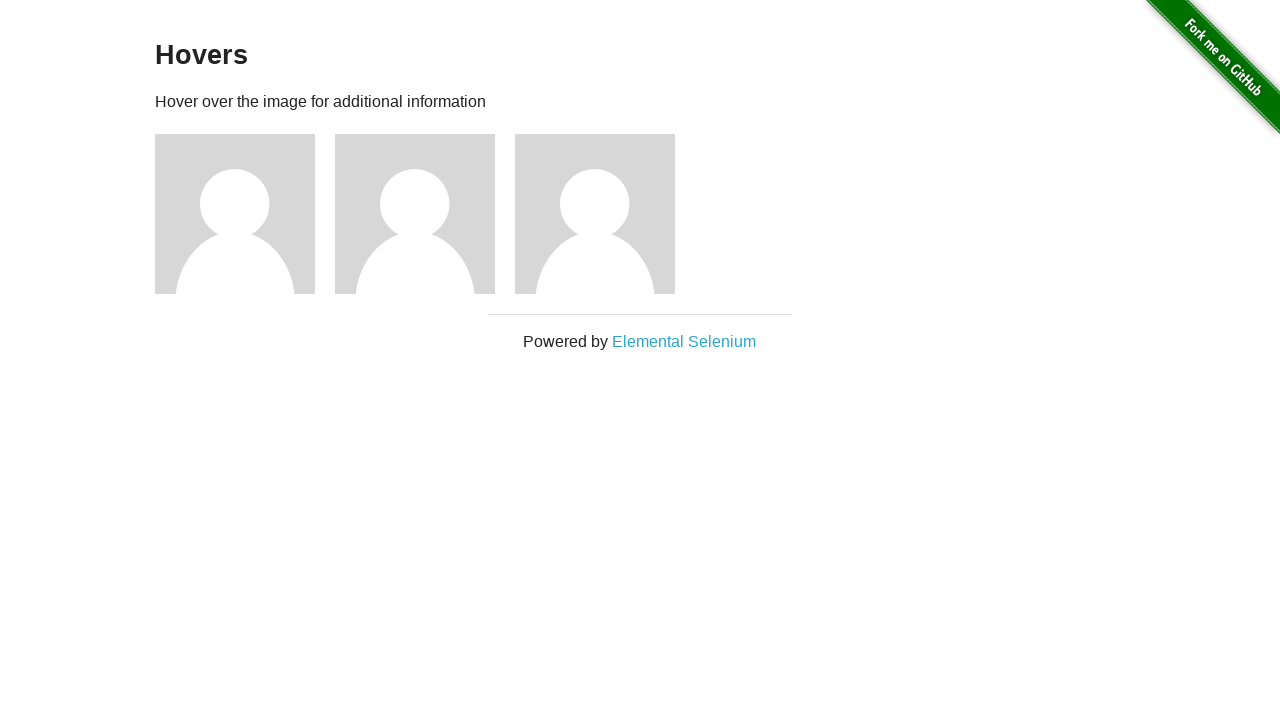

Waited for figure element to be present
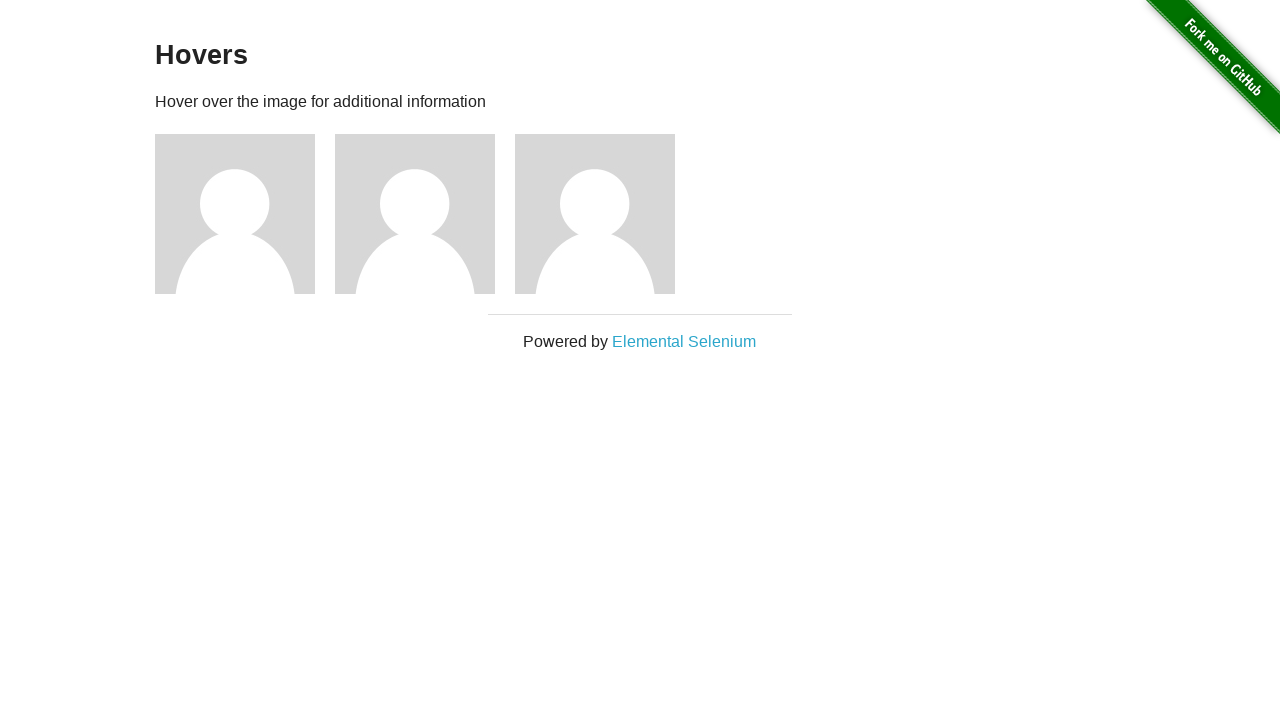

Hovered over the first figure element at (245, 214) on .figure
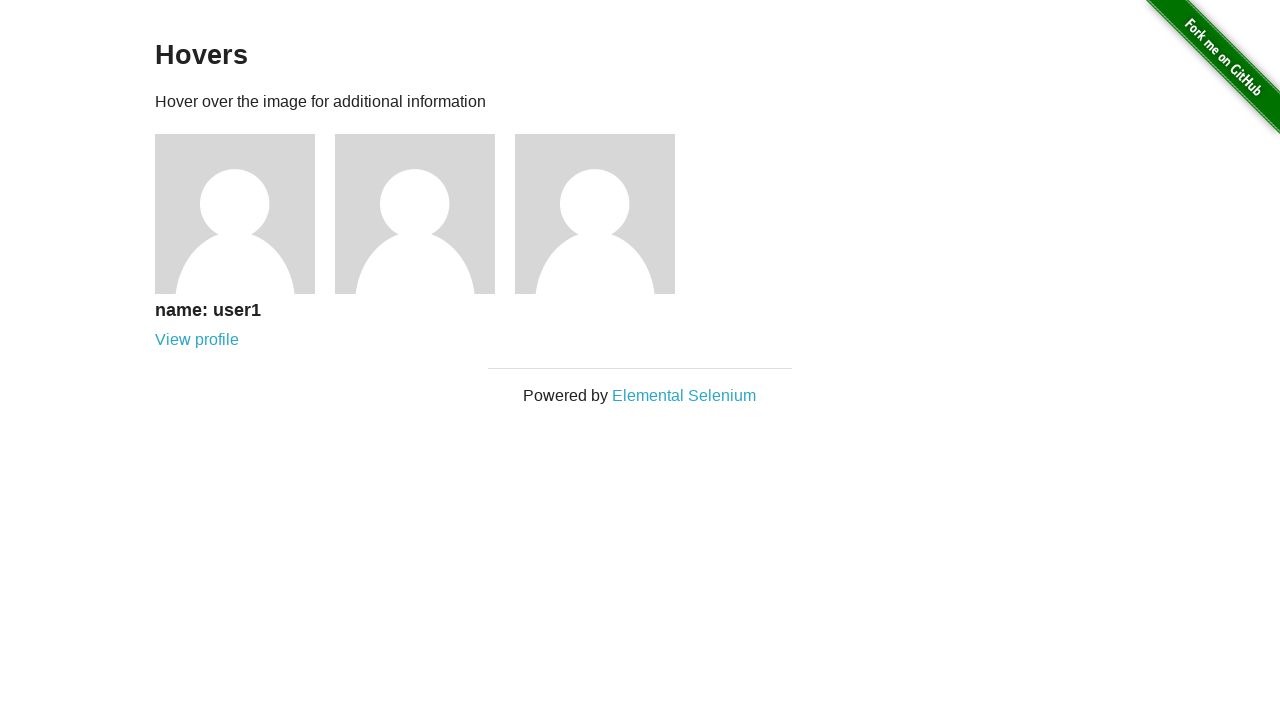

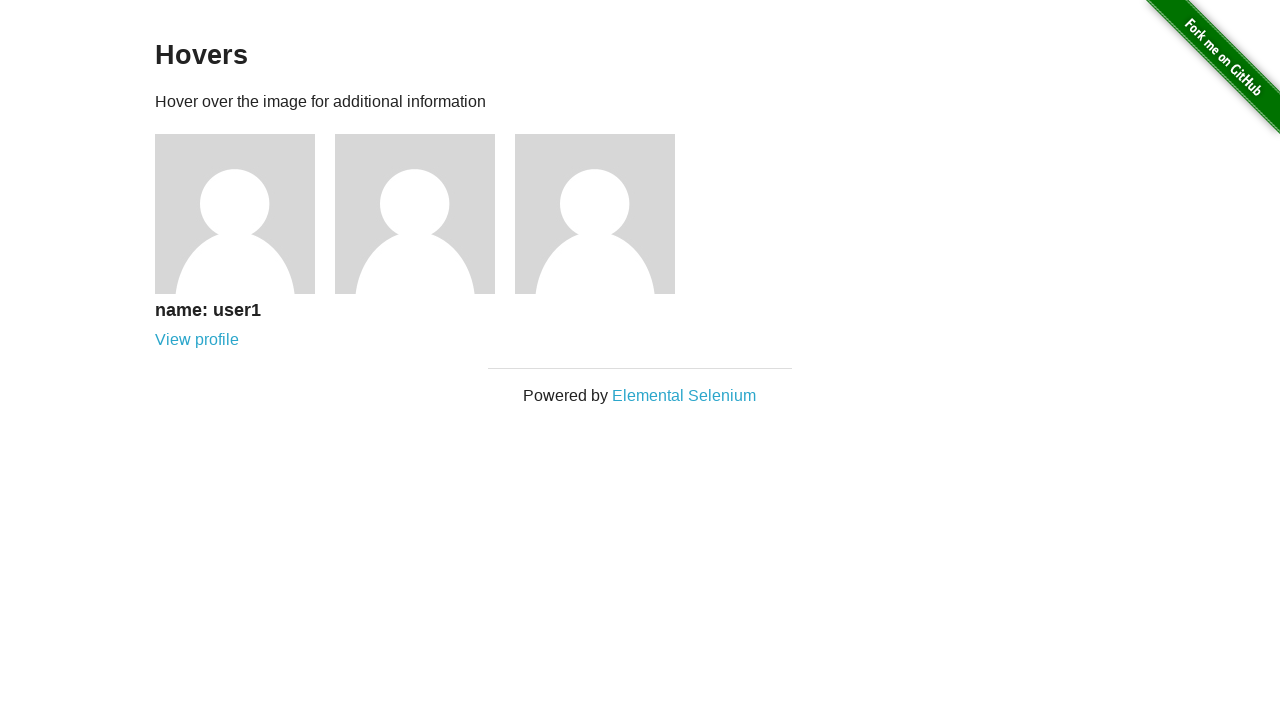